Tests window switching functionality by clicking a link that opens a new window, extracting text from the child window, and using that information in the parent window

Starting URL: https://rahulshettyacademy.com/loginpagePractise

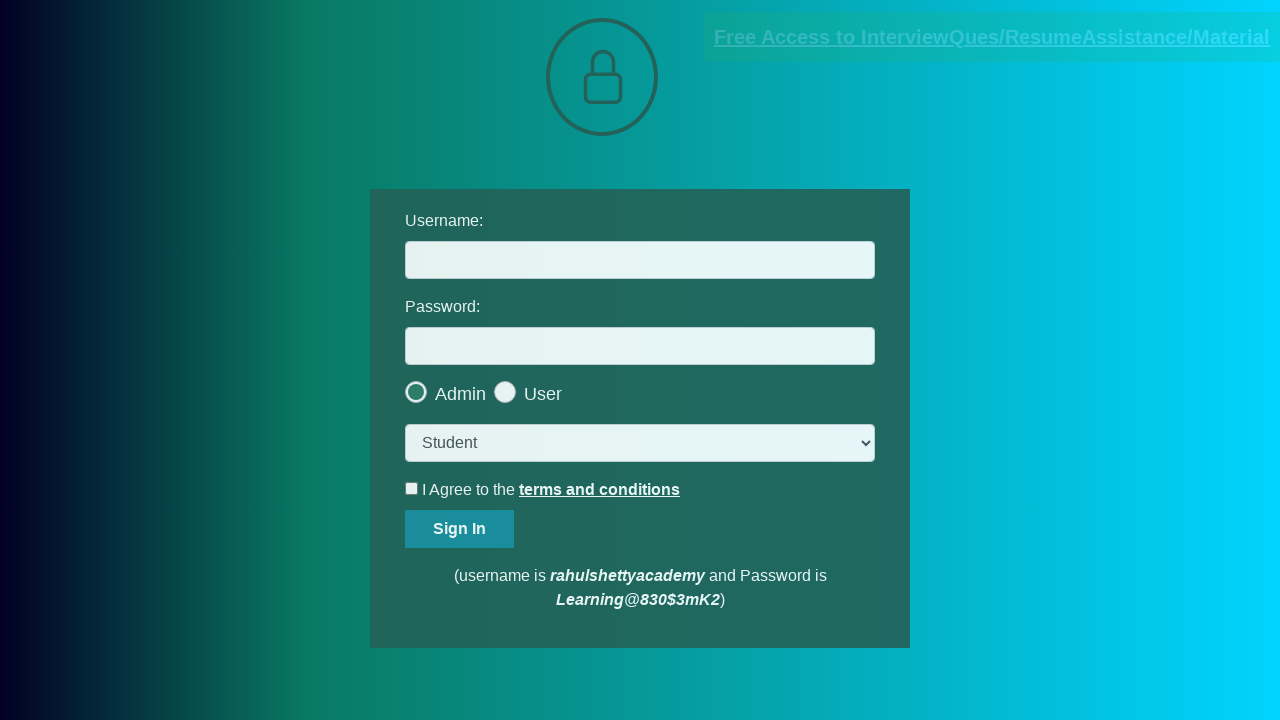

Clicked blinking text link to open new window at (992, 37) on .blinkingText
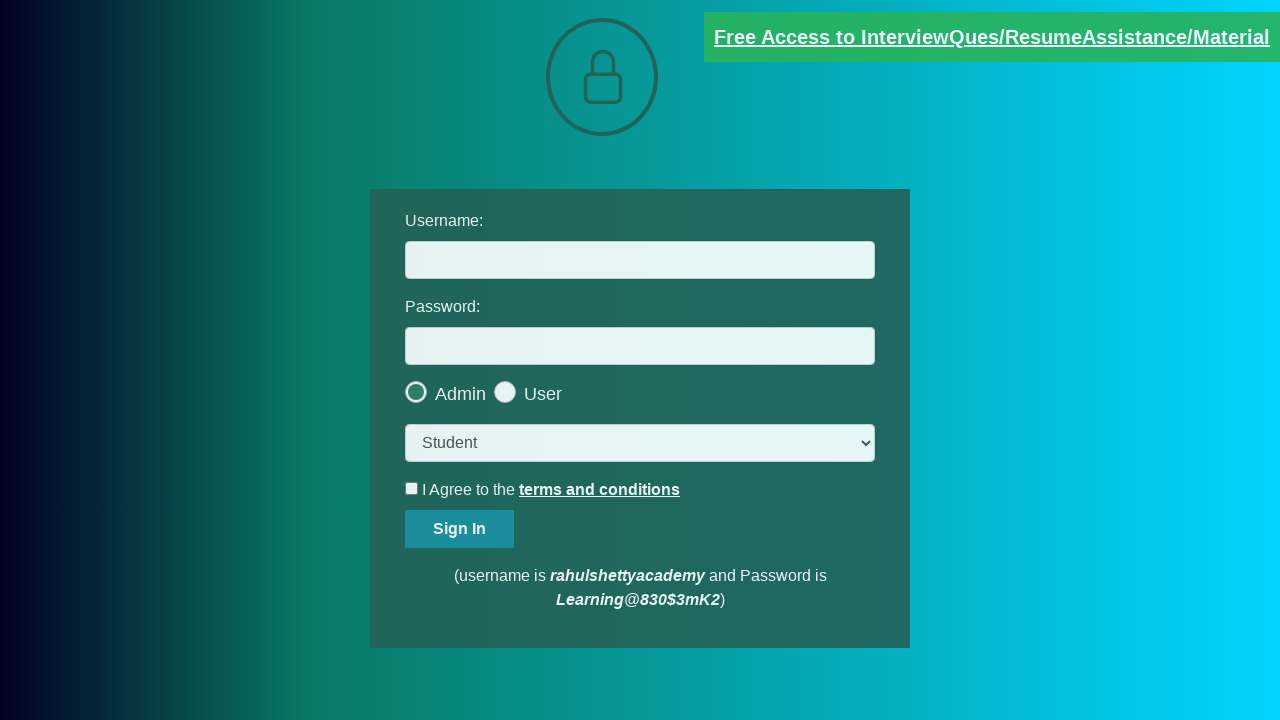

New window opened and captured
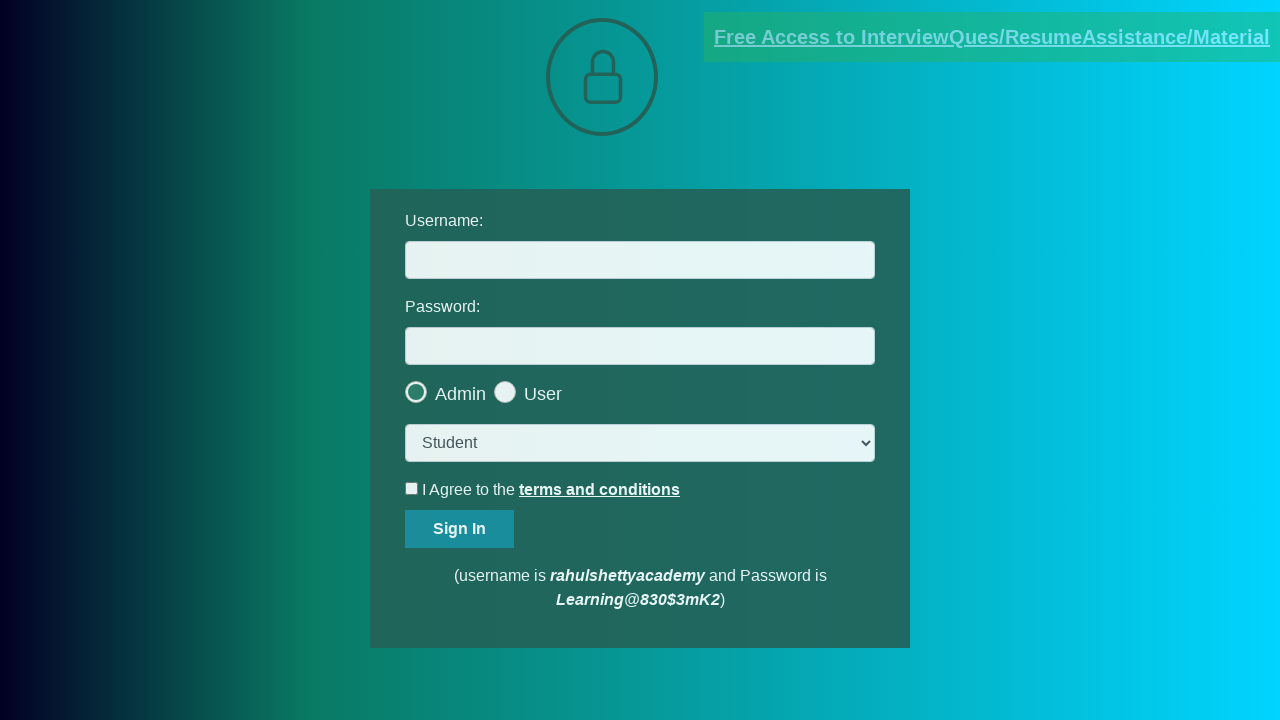

Extracted text content from new window
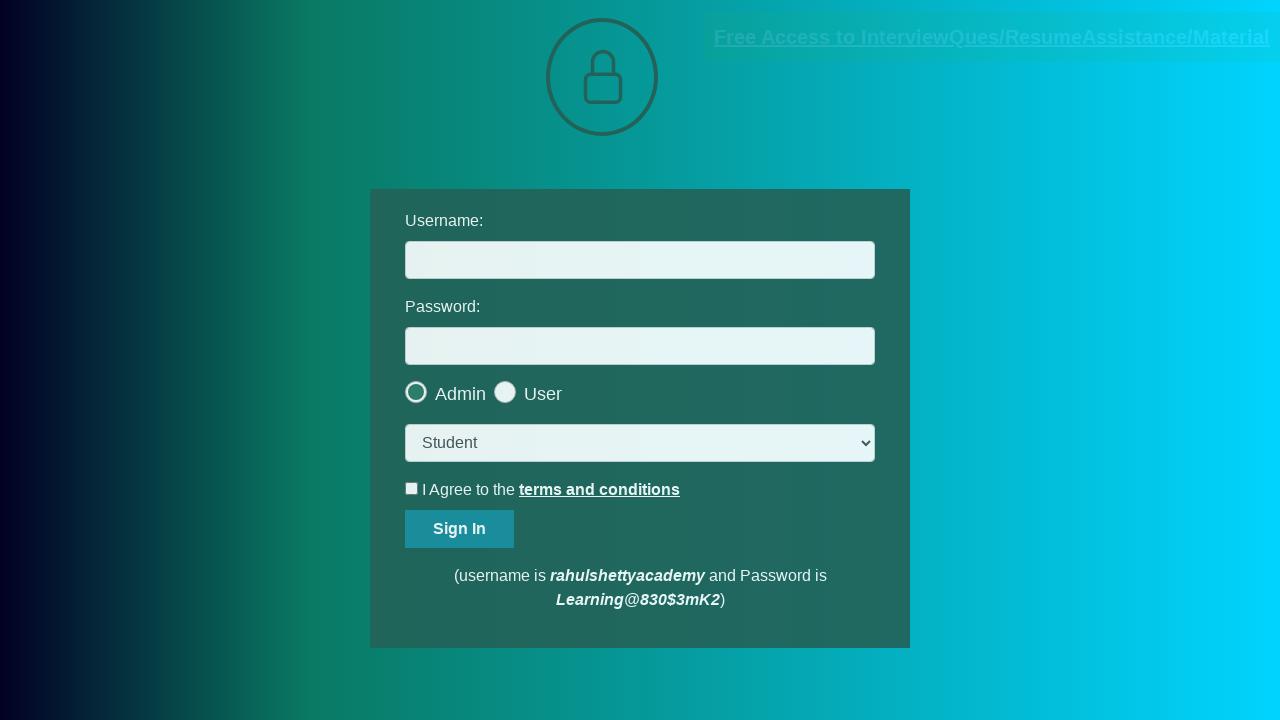

Parsed email ID from text: mentor@rahulshettyacademy.com
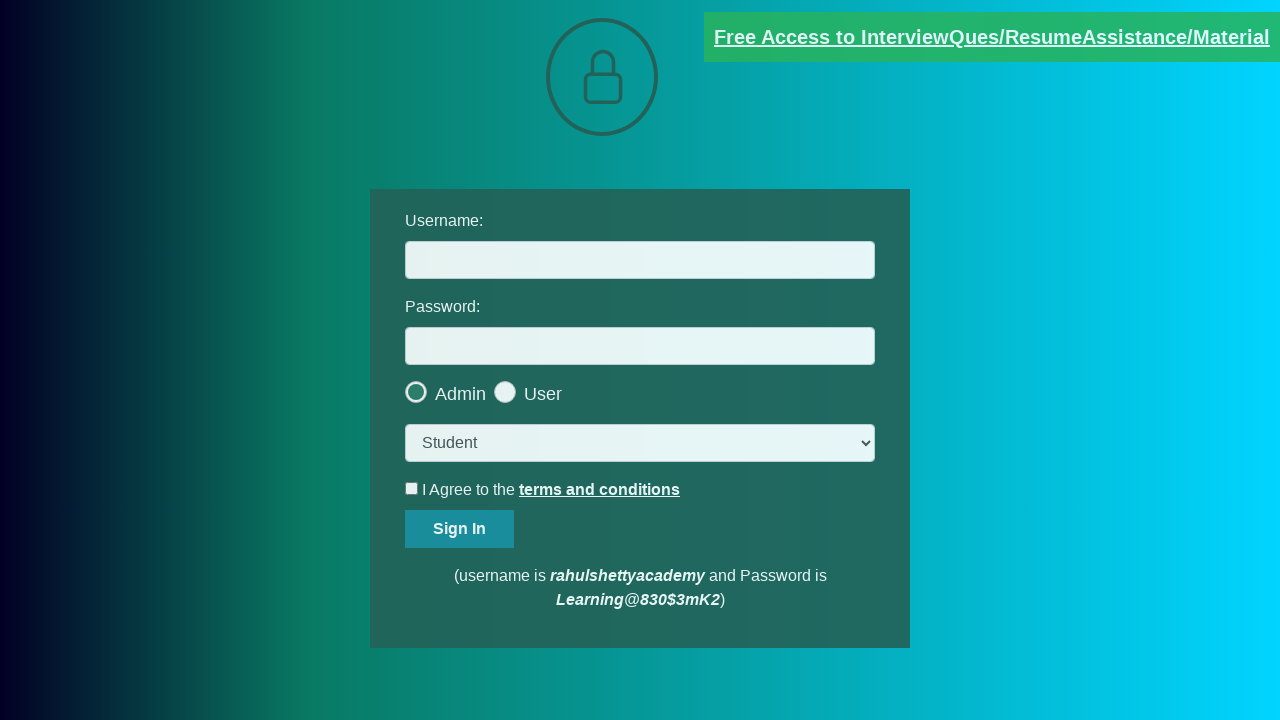

Filled username field with extracted email: mentor@rahulshettyacademy.com on #username
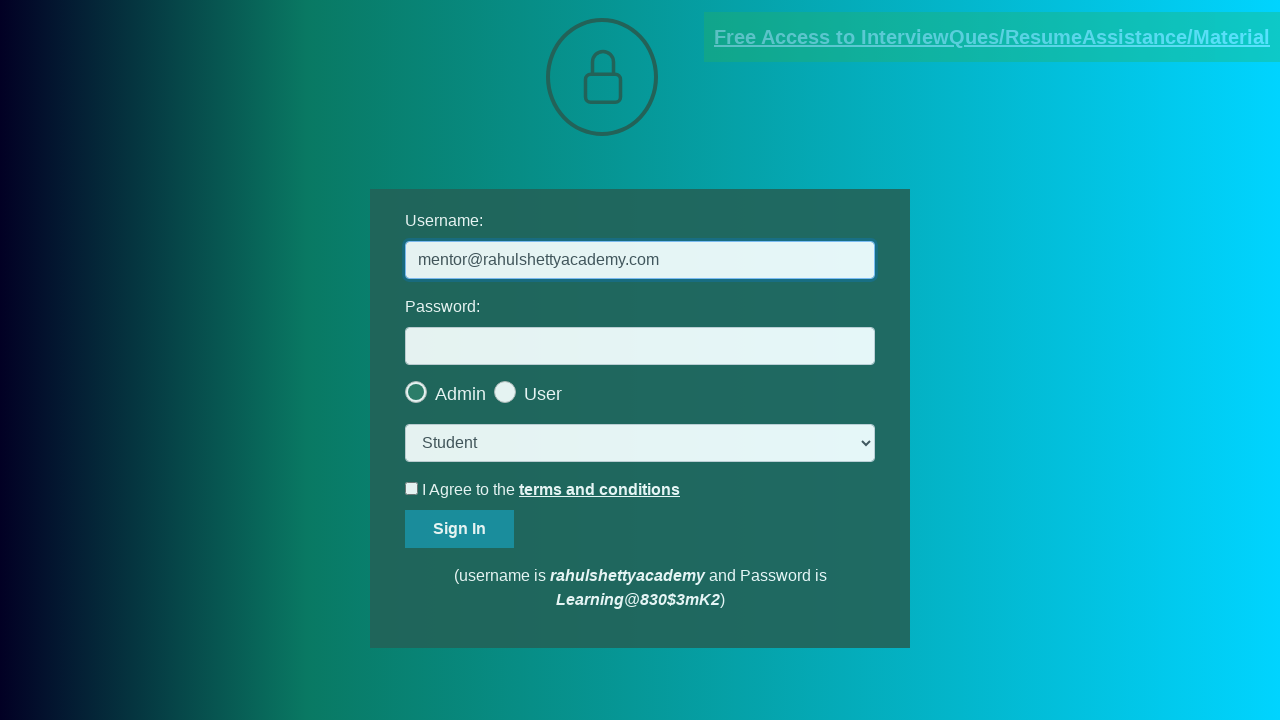

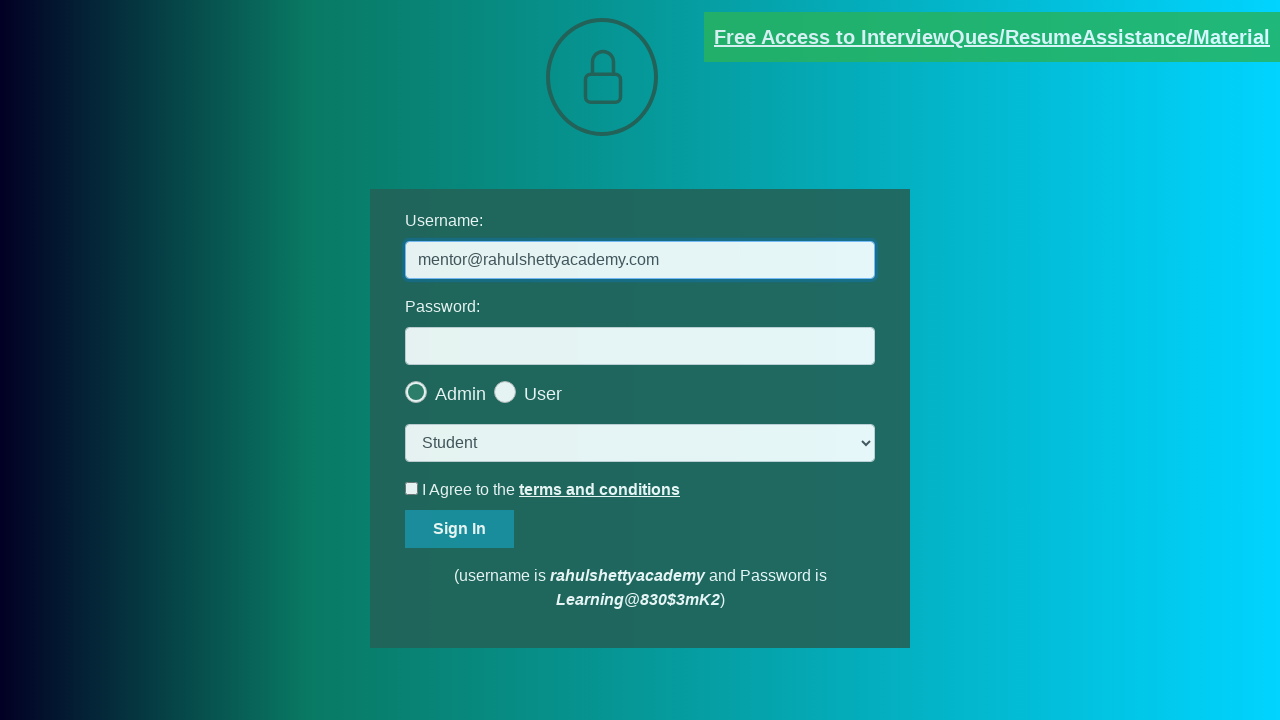